Tests valid login using soft assertions to verify successful navigation after entering admin credentials

Starting URL: https://aa-practice-test-automation.vercel.app/index.html

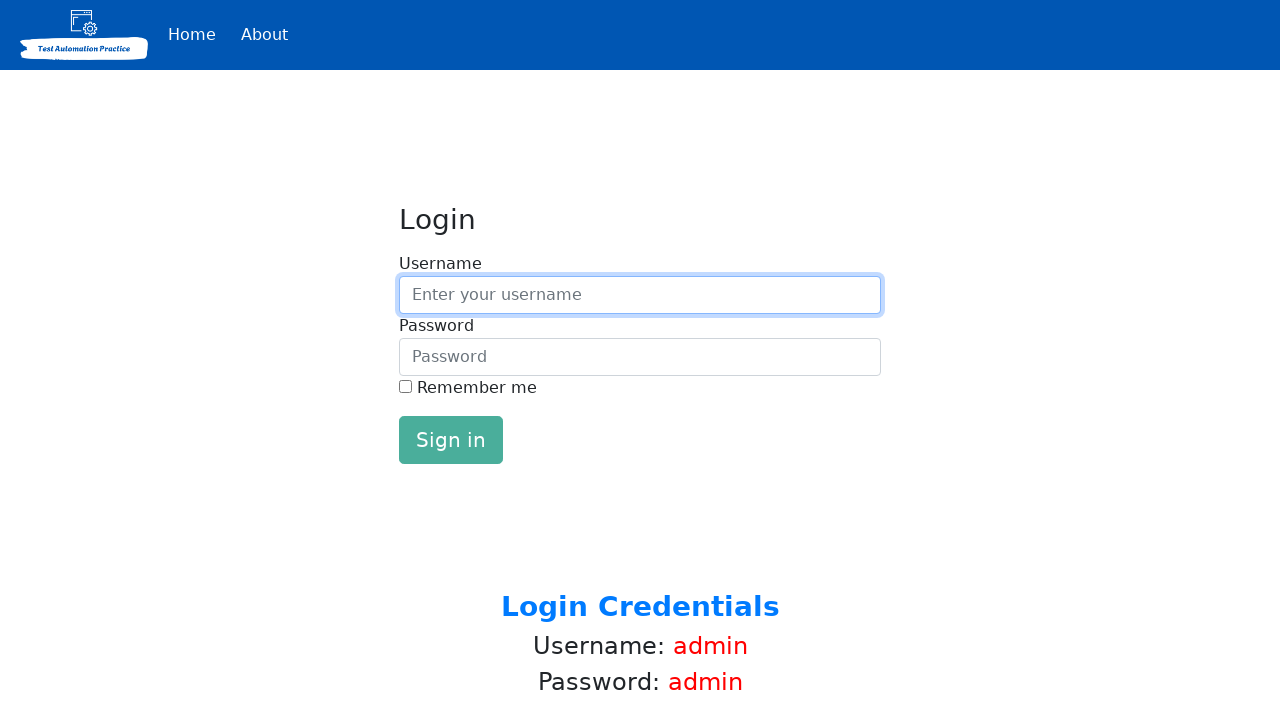

Filled username field with 'admin' on #inputUsername
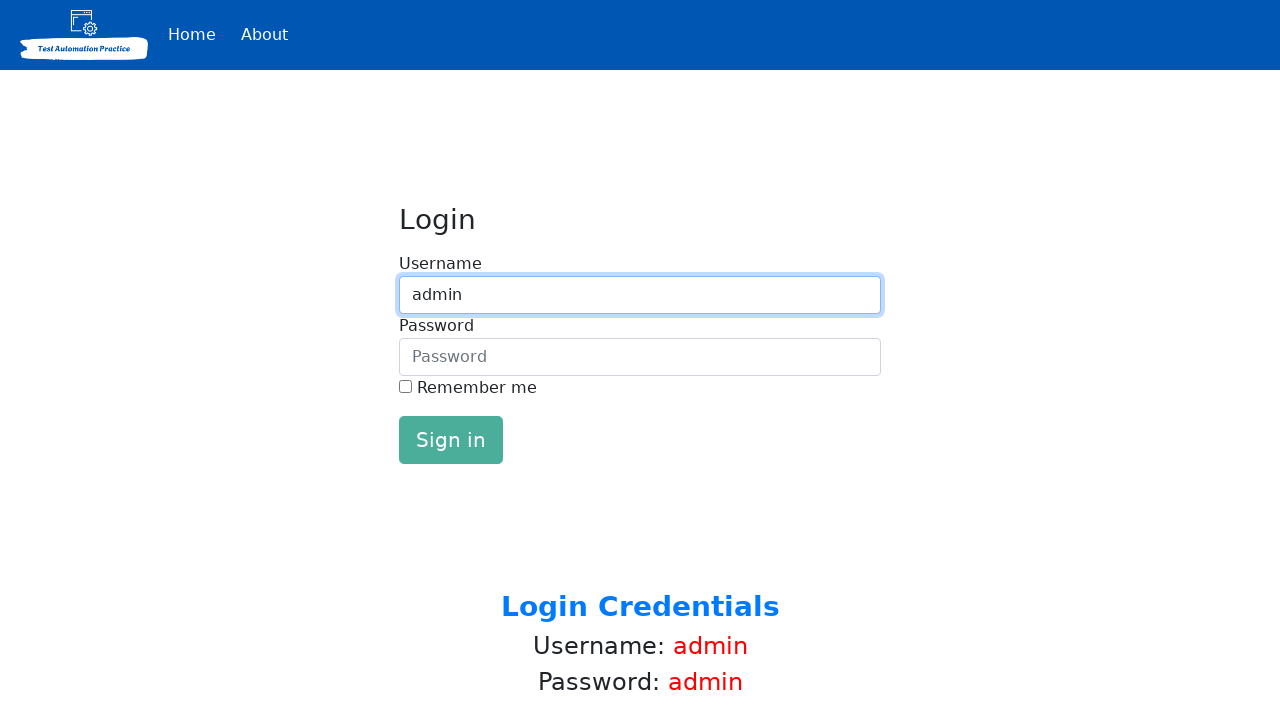

Filled password field with 'admin' on #inputPassword
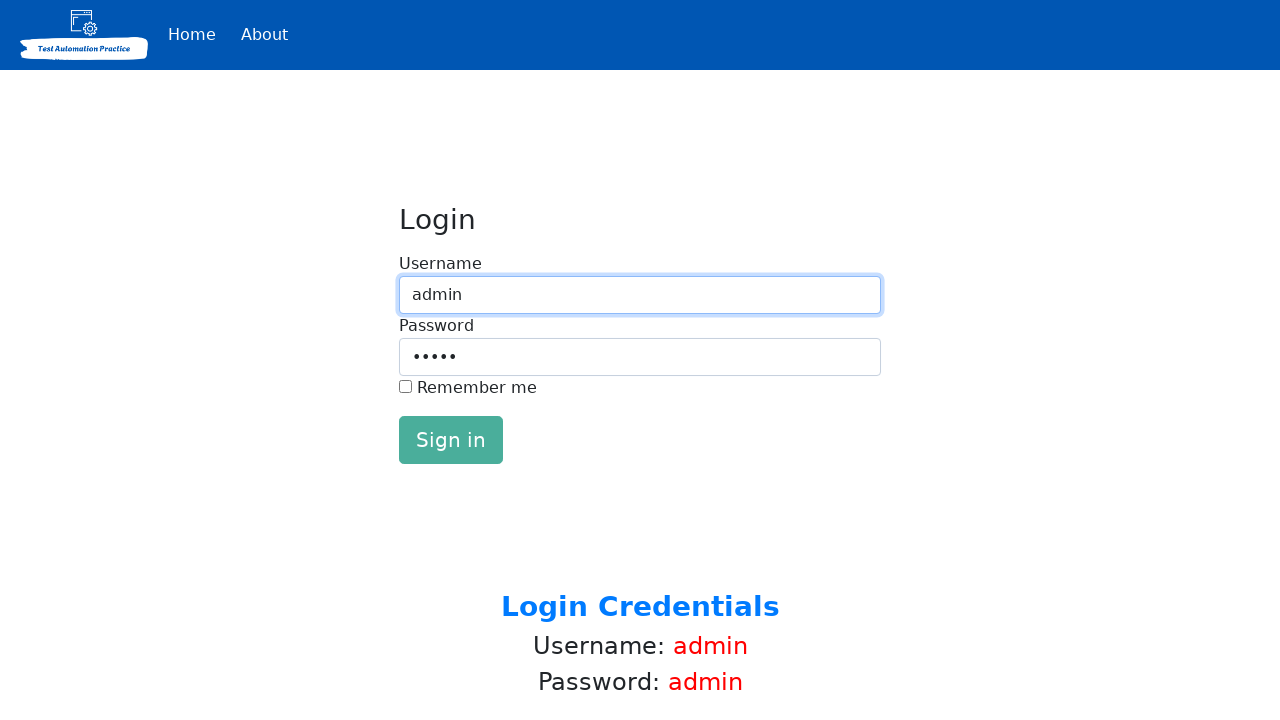

Clicked login button to submit credentials at (451, 440) on #loginButton
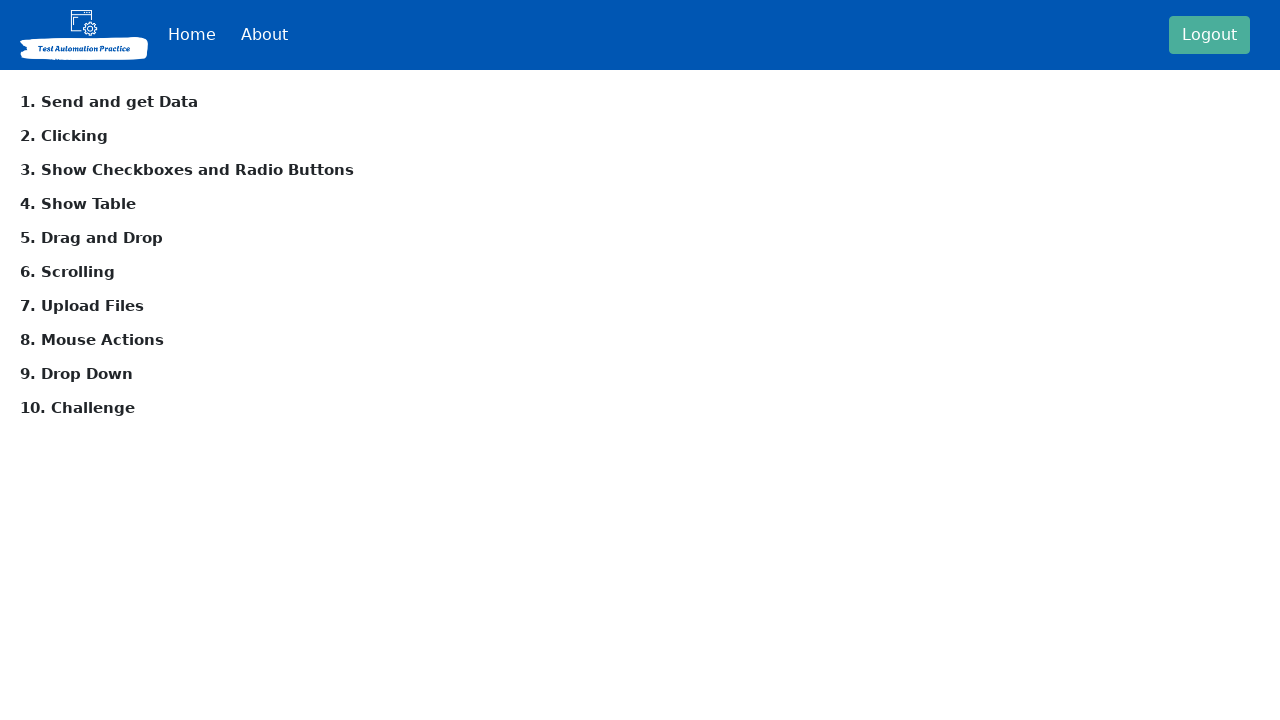

Successfully navigated to main page after login
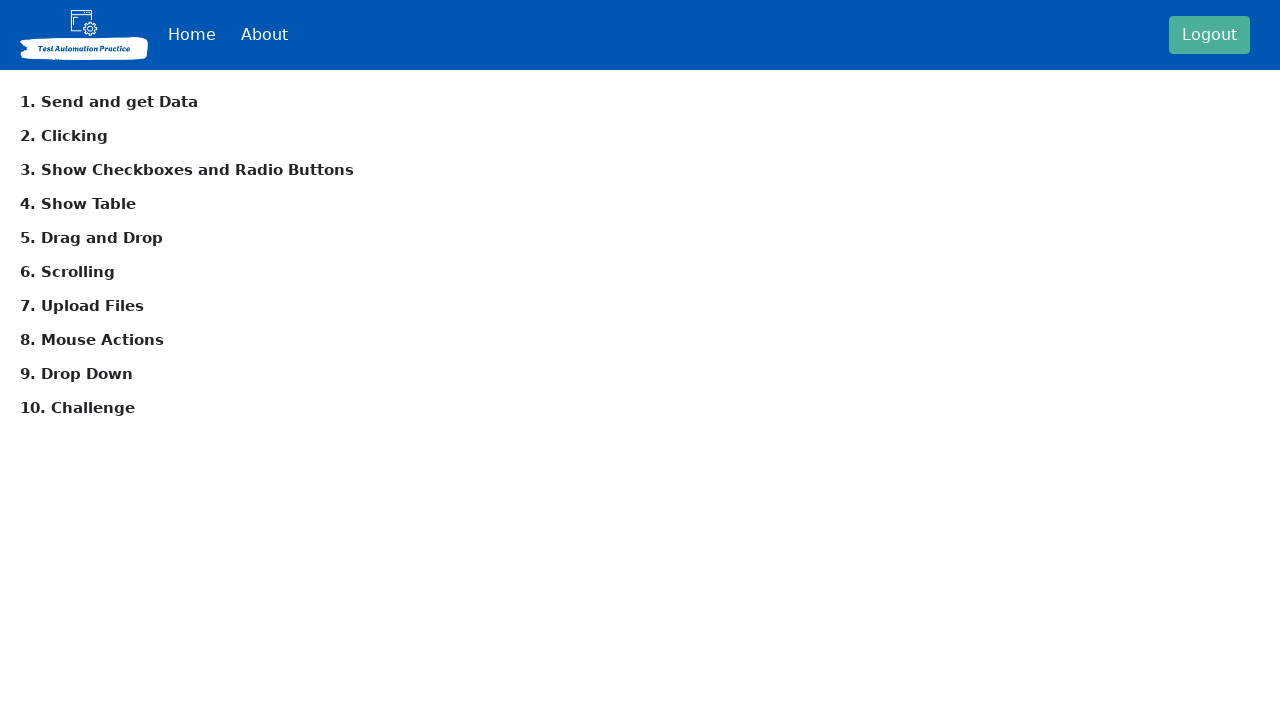

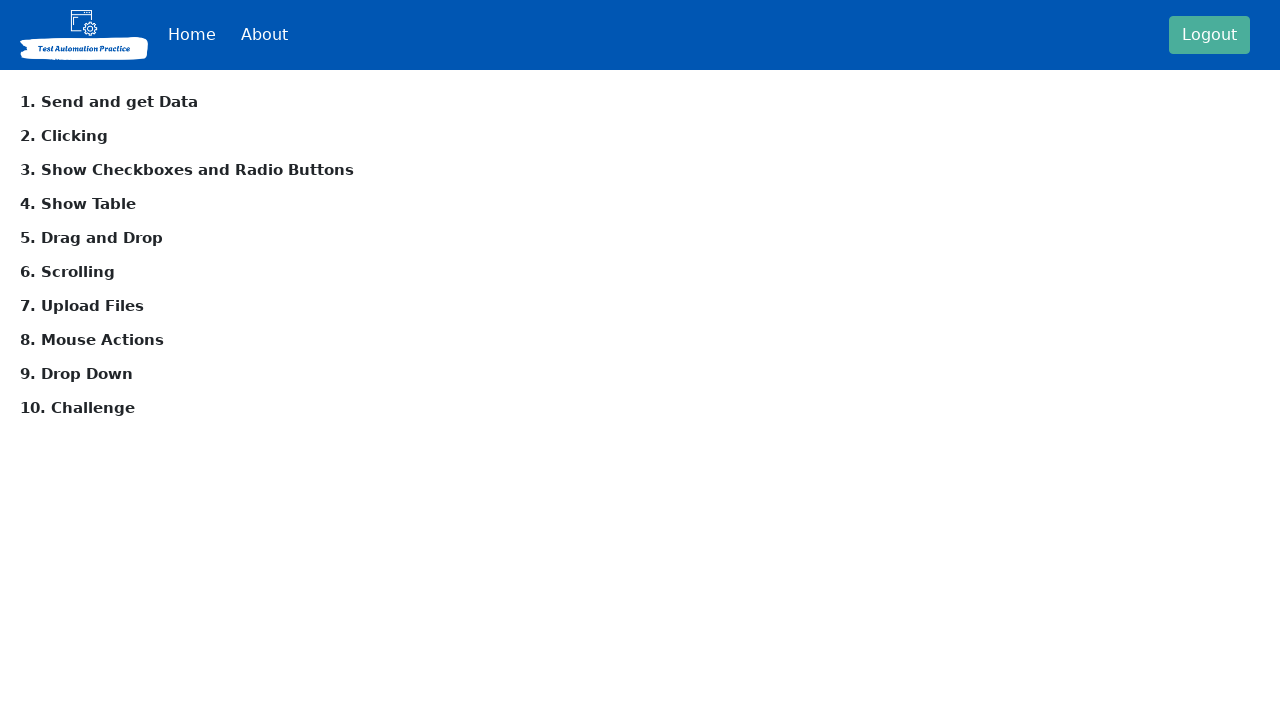